Tests checkbox functionality by navigating to the Checkboxes page, selecting the first checkbox, and deselecting the second checkbox.

Starting URL: https://the-internet.herokuapp.com/

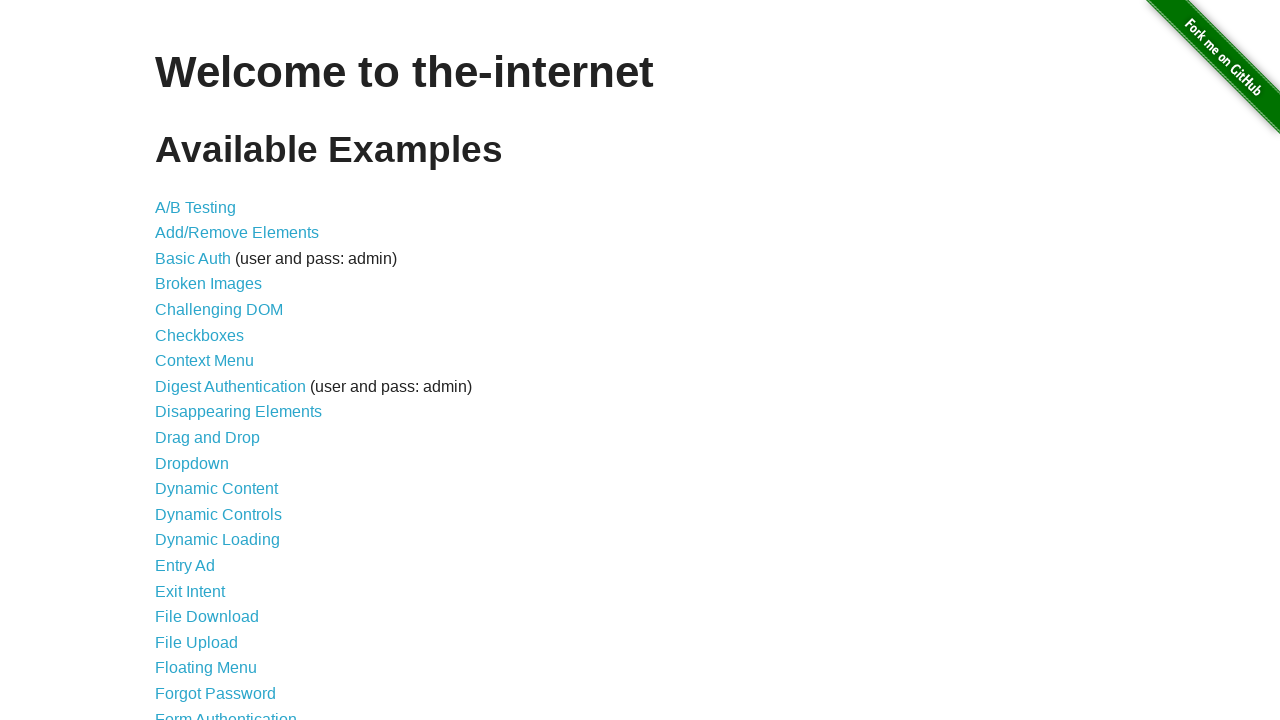

Clicked on the Checkboxes link to navigate to checkboxes page at (200, 335) on a[href='/checkboxes']
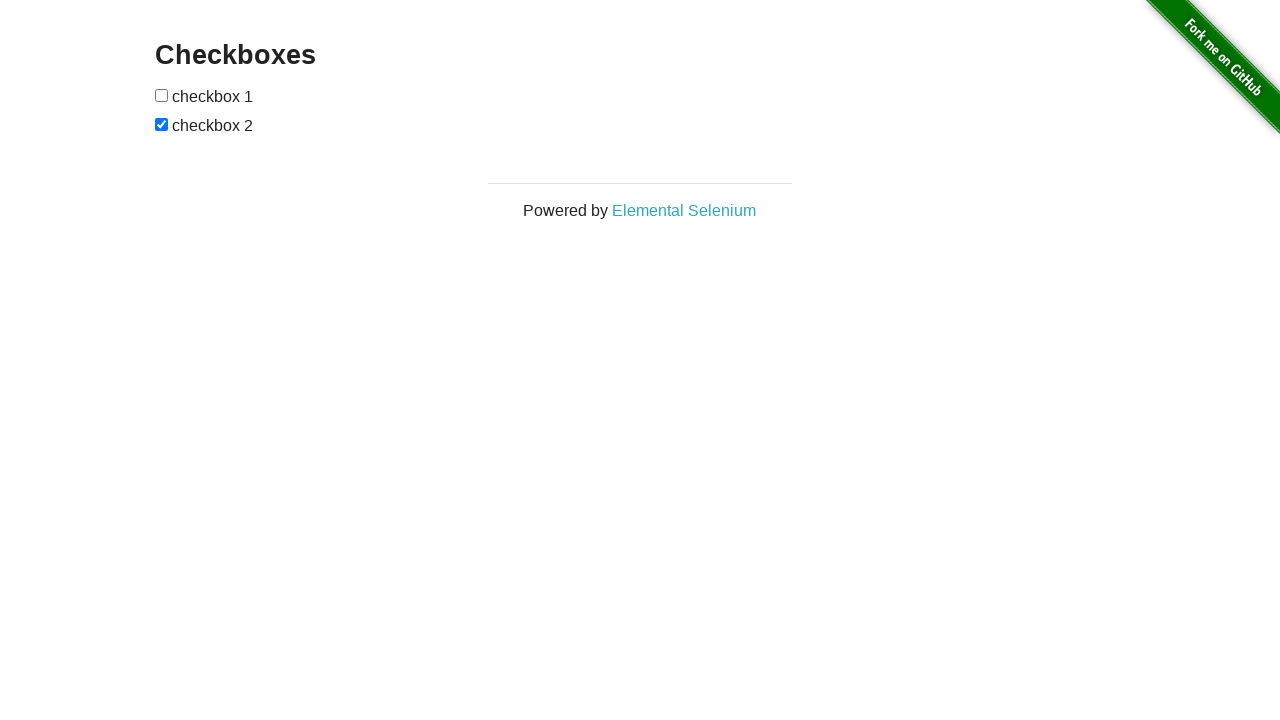

Clicked on the first checkbox to select it at (162, 95) on xpath=//form[@id='checkboxes']/input[1]
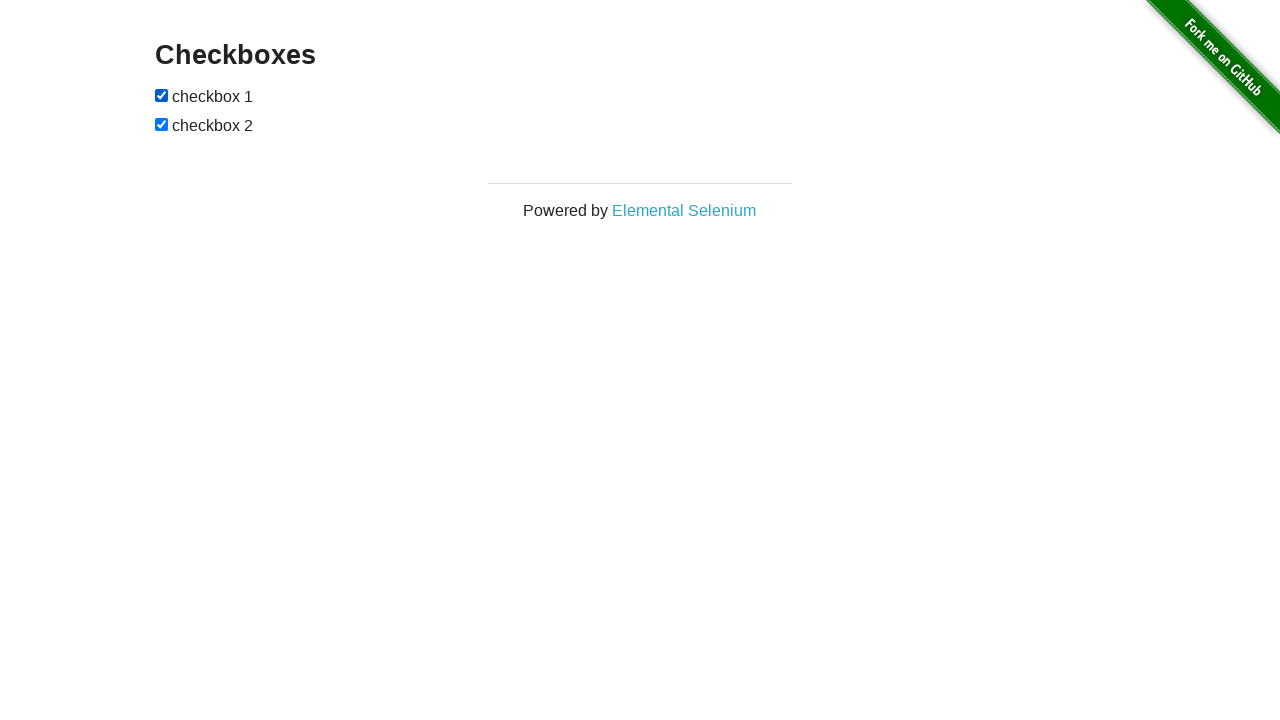

Clicked on the second checkbox to deselect it at (162, 124) on xpath=//form[@id='checkboxes']/input[2]
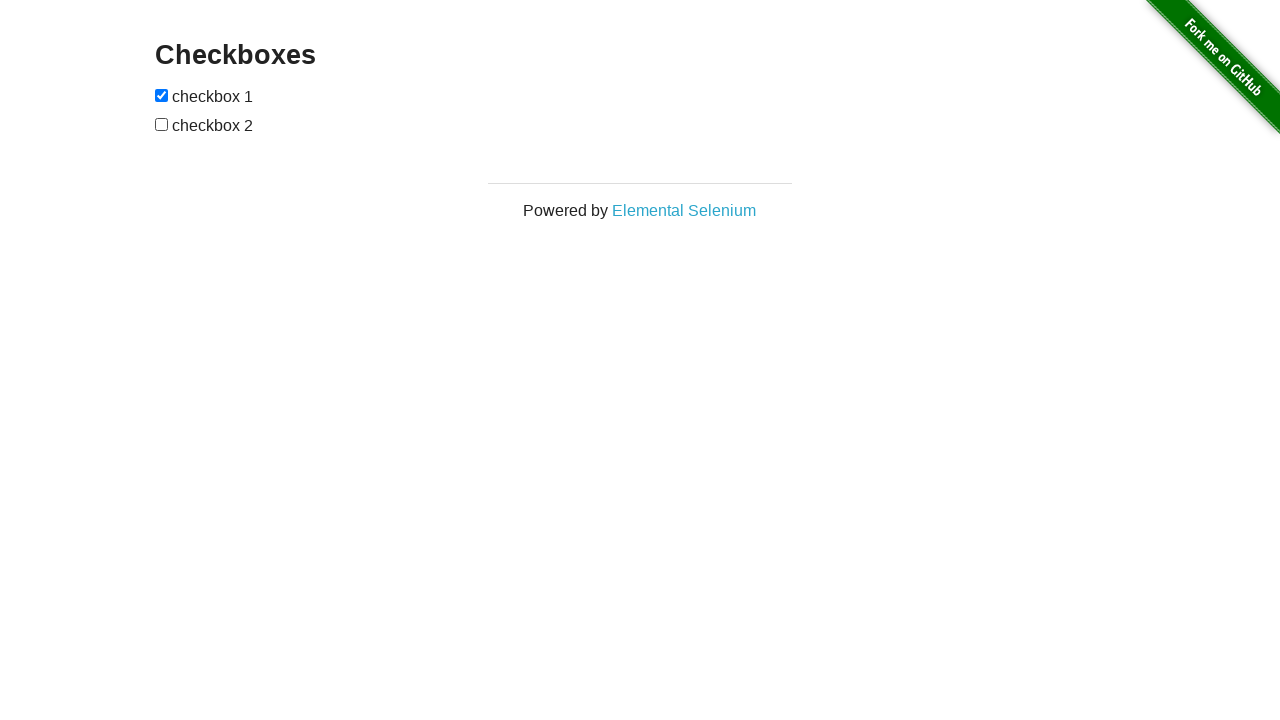

Checkboxes element is visible and loaded
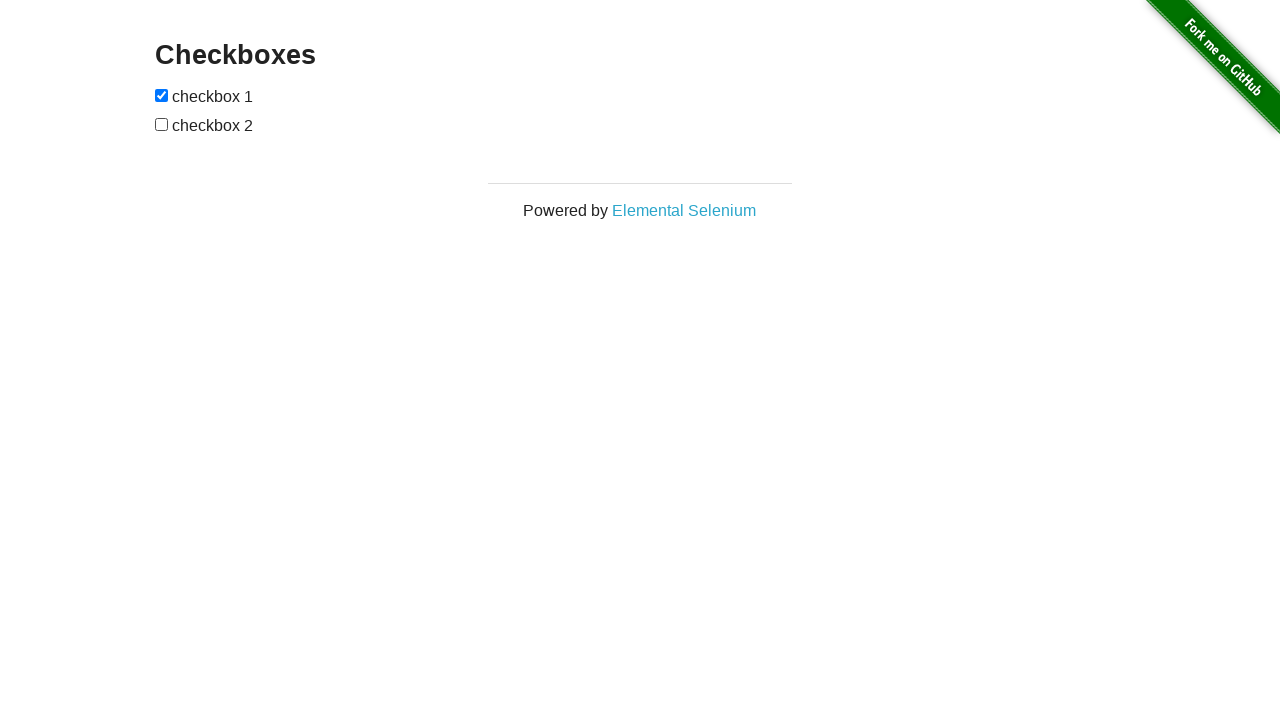

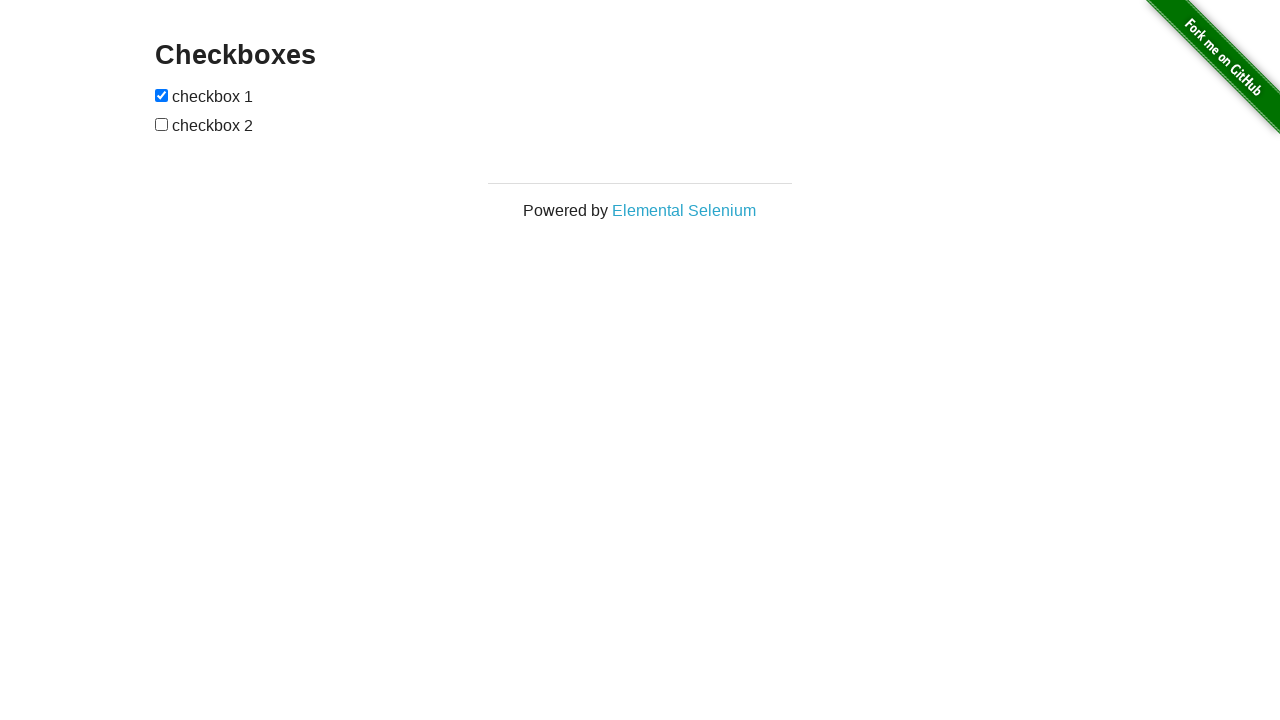